Tests modal popup handling by clicking on the modal footer to dismiss an entry advertisement

Starting URL: http://the-internet.herokuapp.com/entry_ad

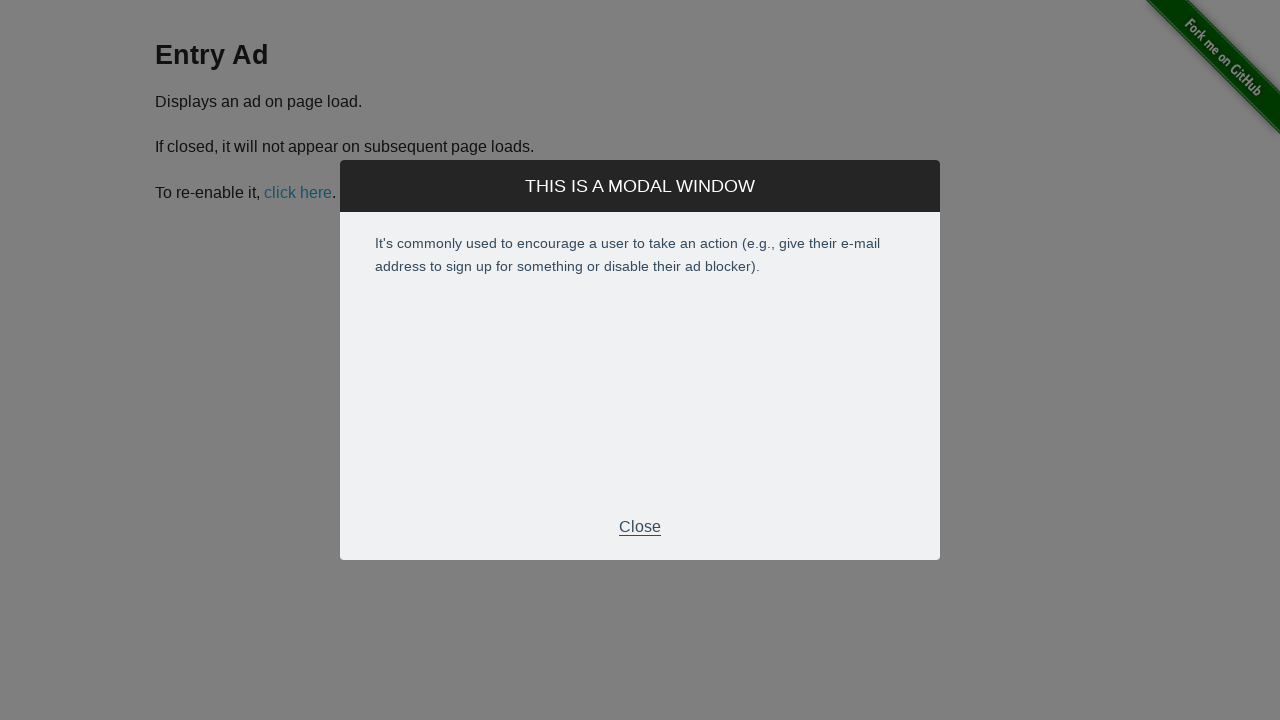

Waited for entry advertisement modal footer to appear
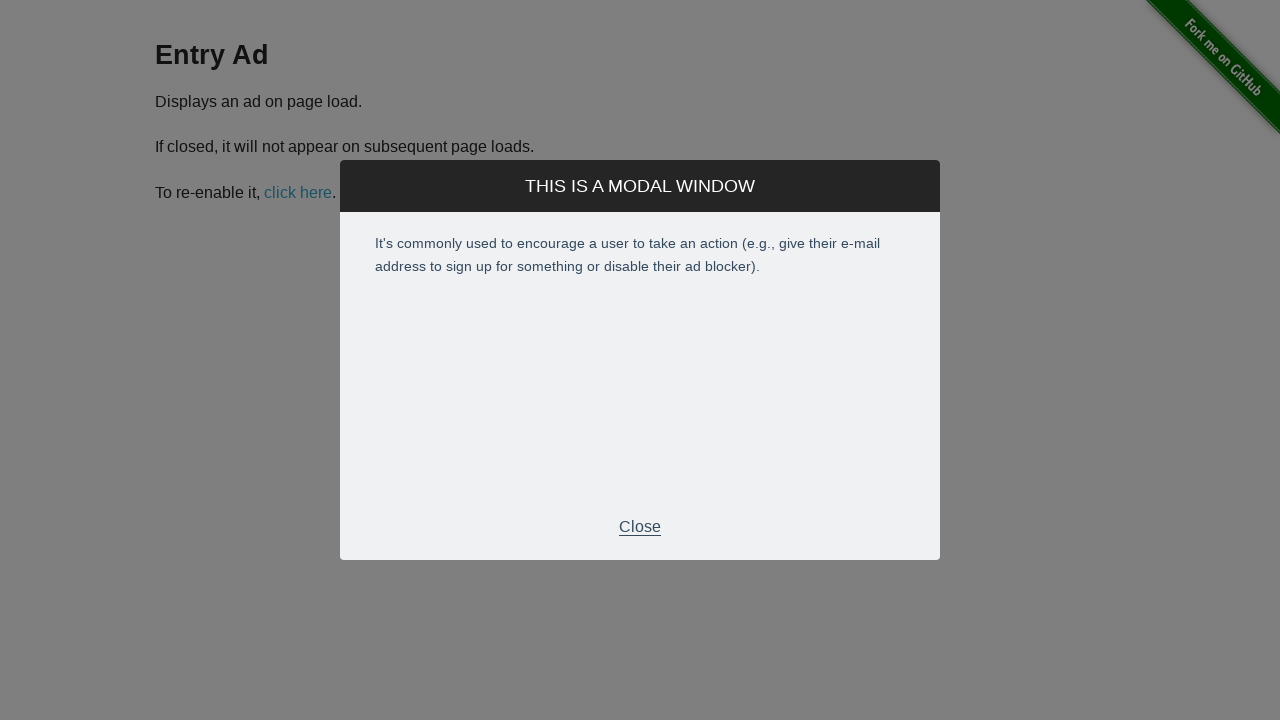

Clicked modal footer to dismiss entry advertisement at (640, 527) on [class="modal-footer"]
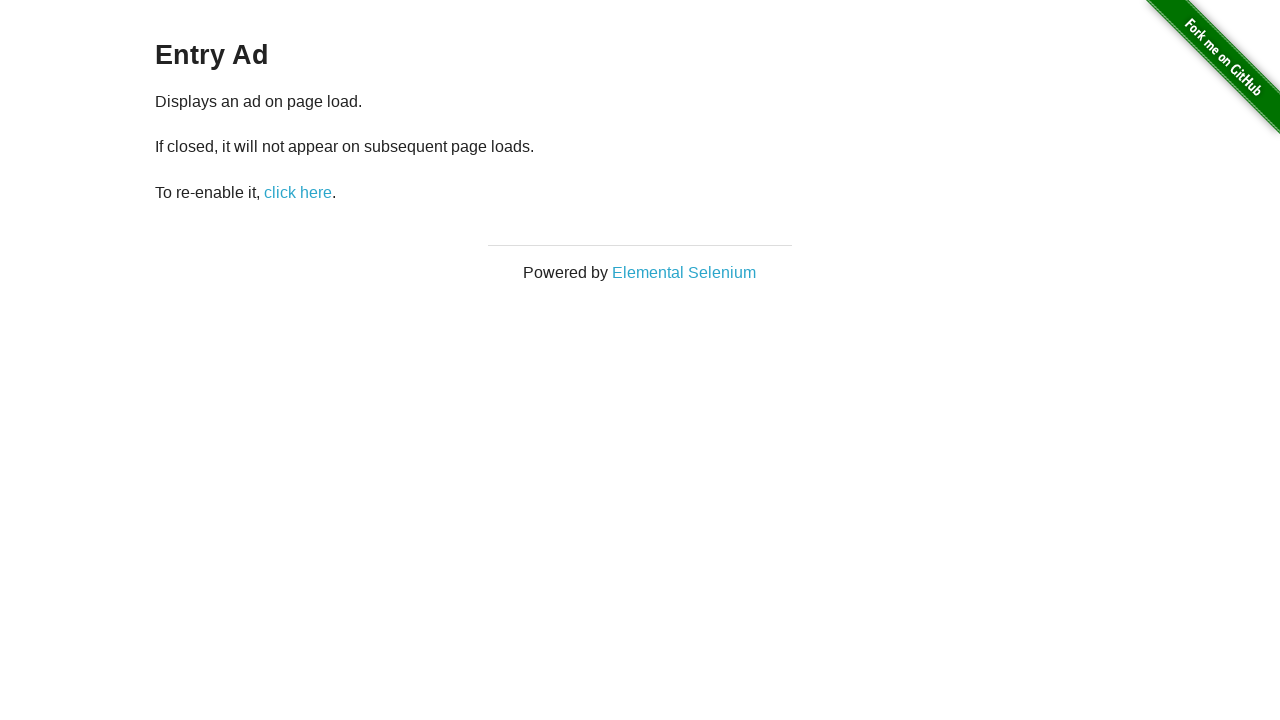

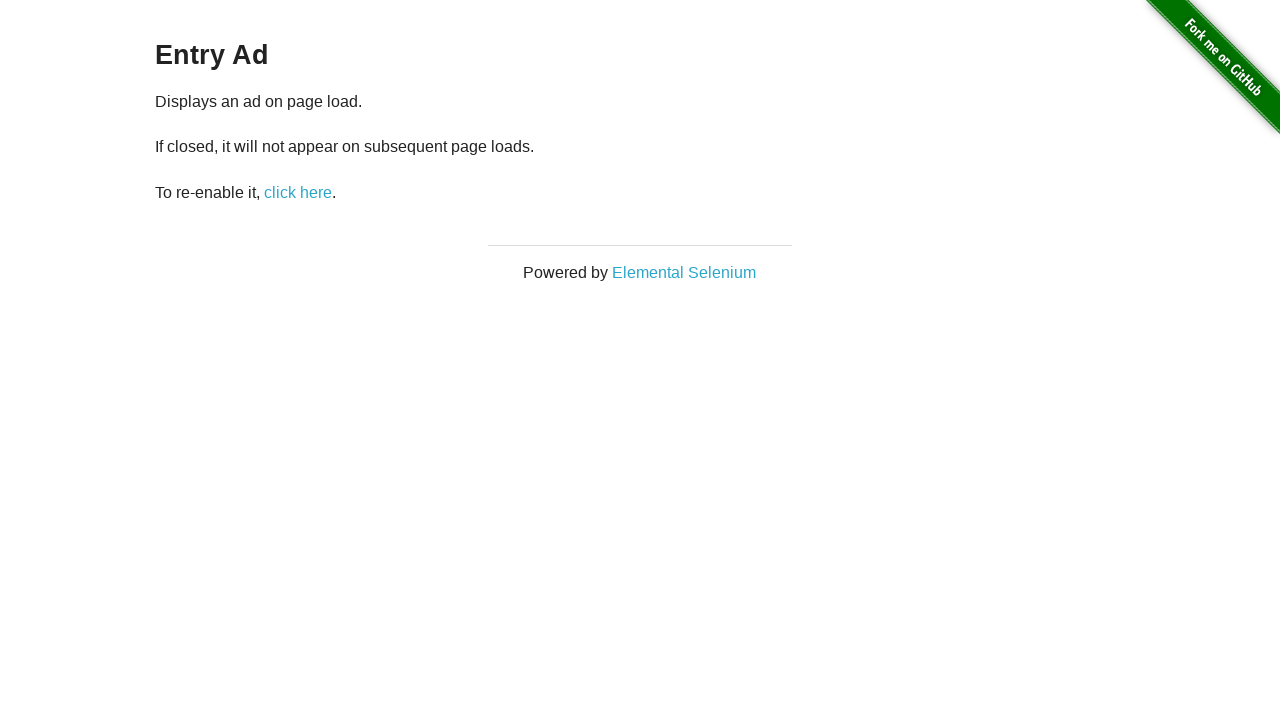